Navigates to the My Account page and verifies the page title

Starting URL: https://alchemy.hguy.co/lms

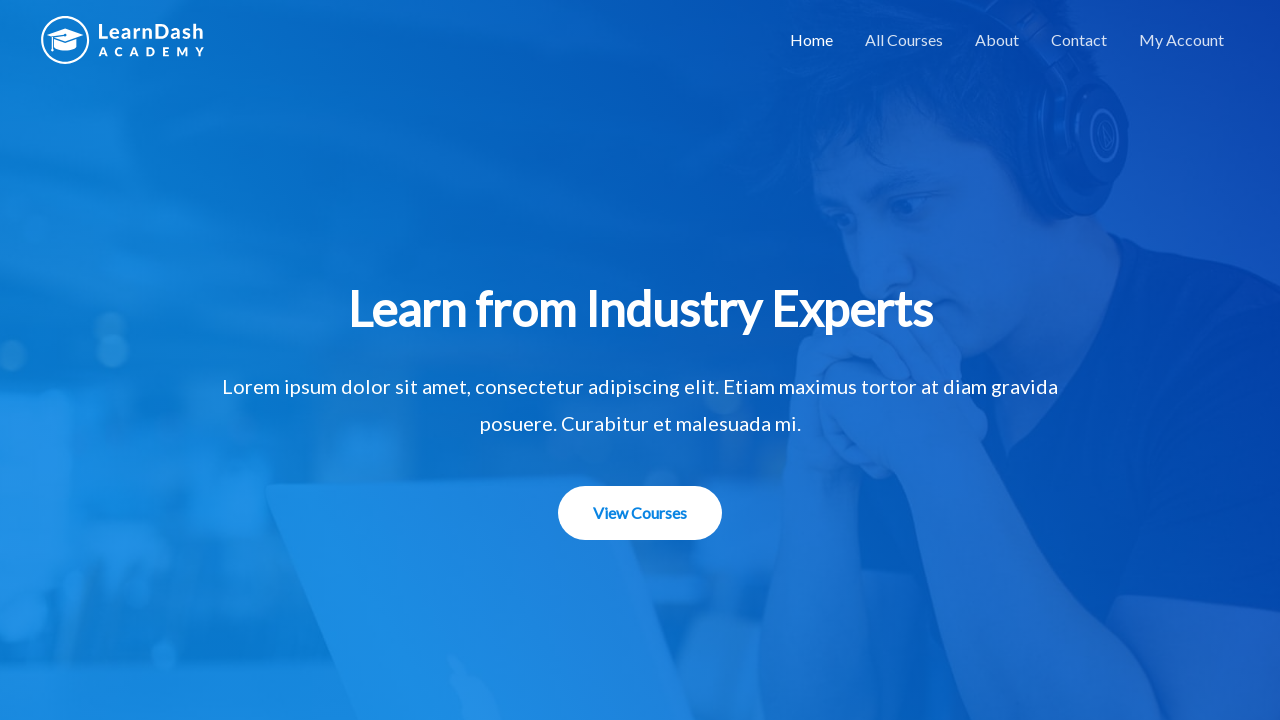

Clicked on My Account menu item at (1182, 40) on #menu-item-1507 > a:nth-child(1)
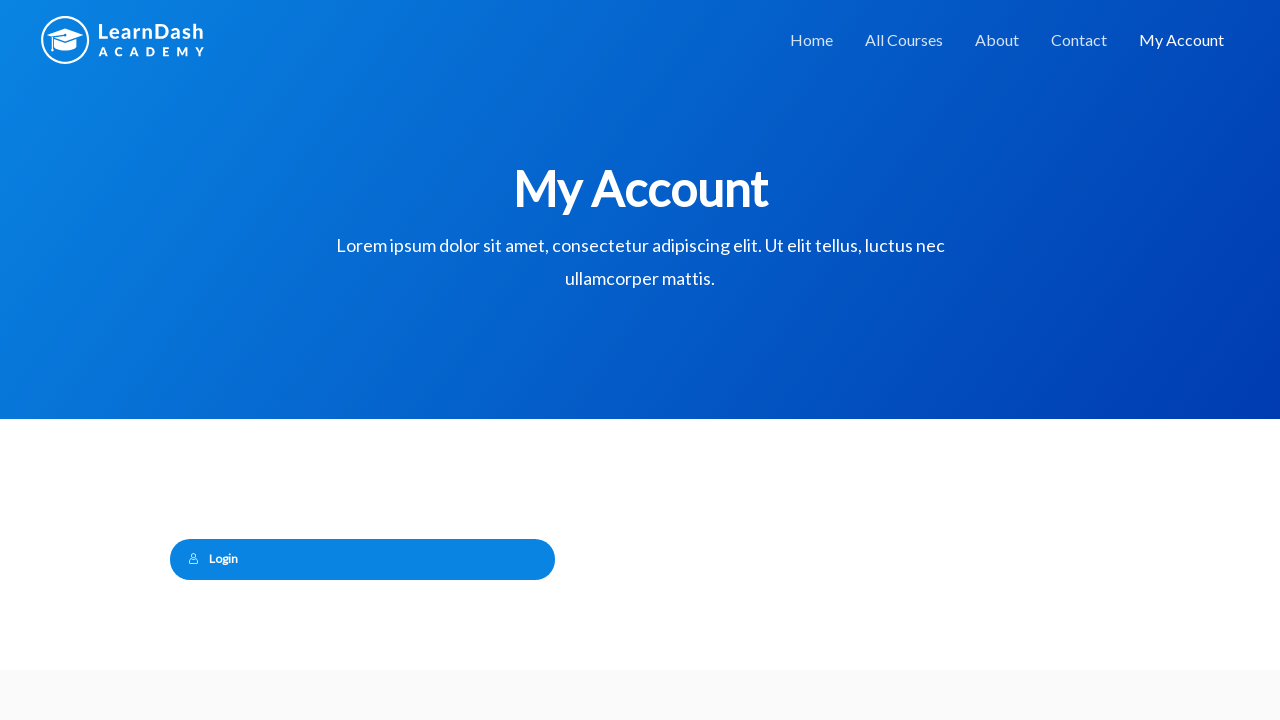

Page loaded (domcontentloaded state reached)
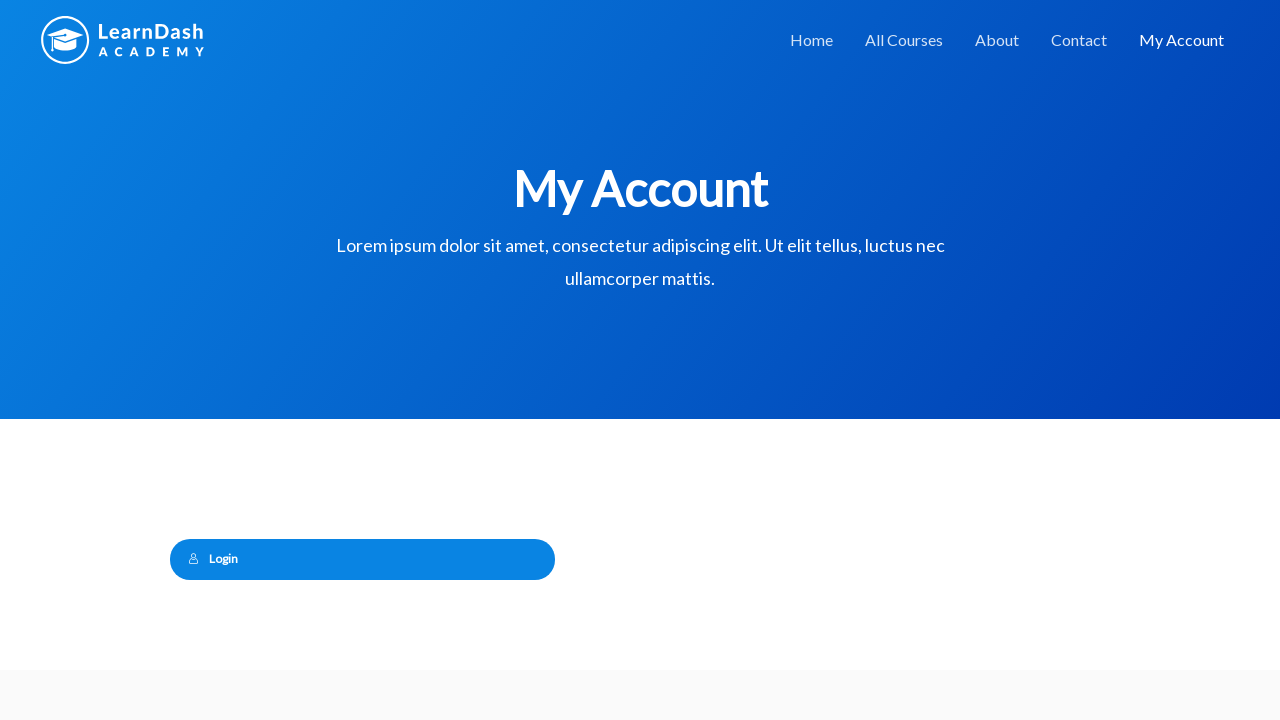

Verified page title is 'My Account – Alchemy LMS'
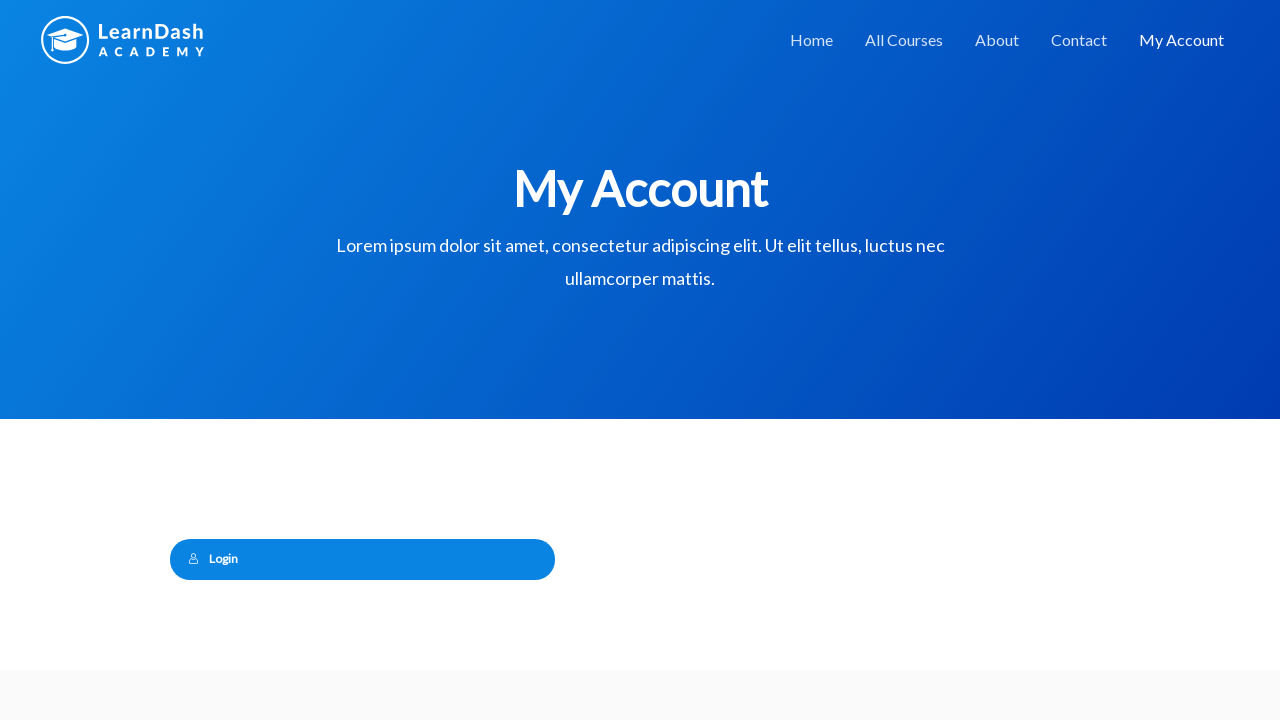

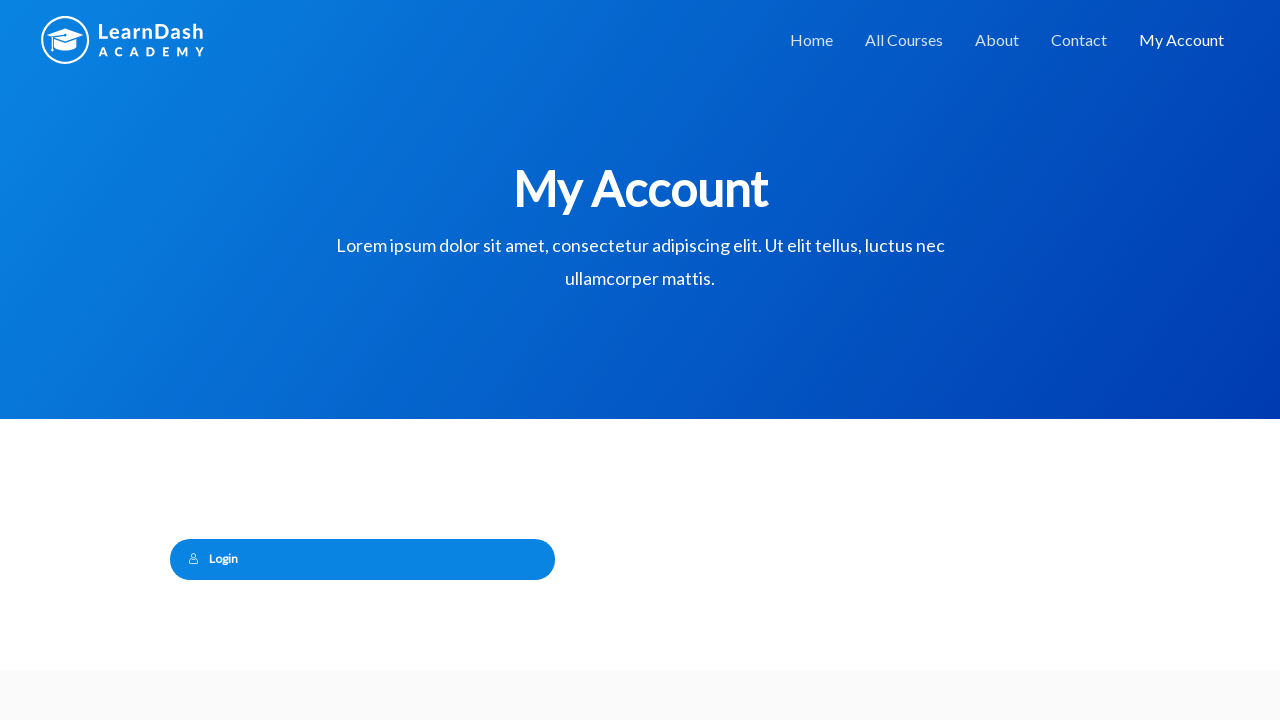